Tests drag and drop functionality by dragging a source element and dropping it onto a target element using click-hold-move-release actions

Starting URL: https://jqueryui.com/resources/demos/droppable/default.html

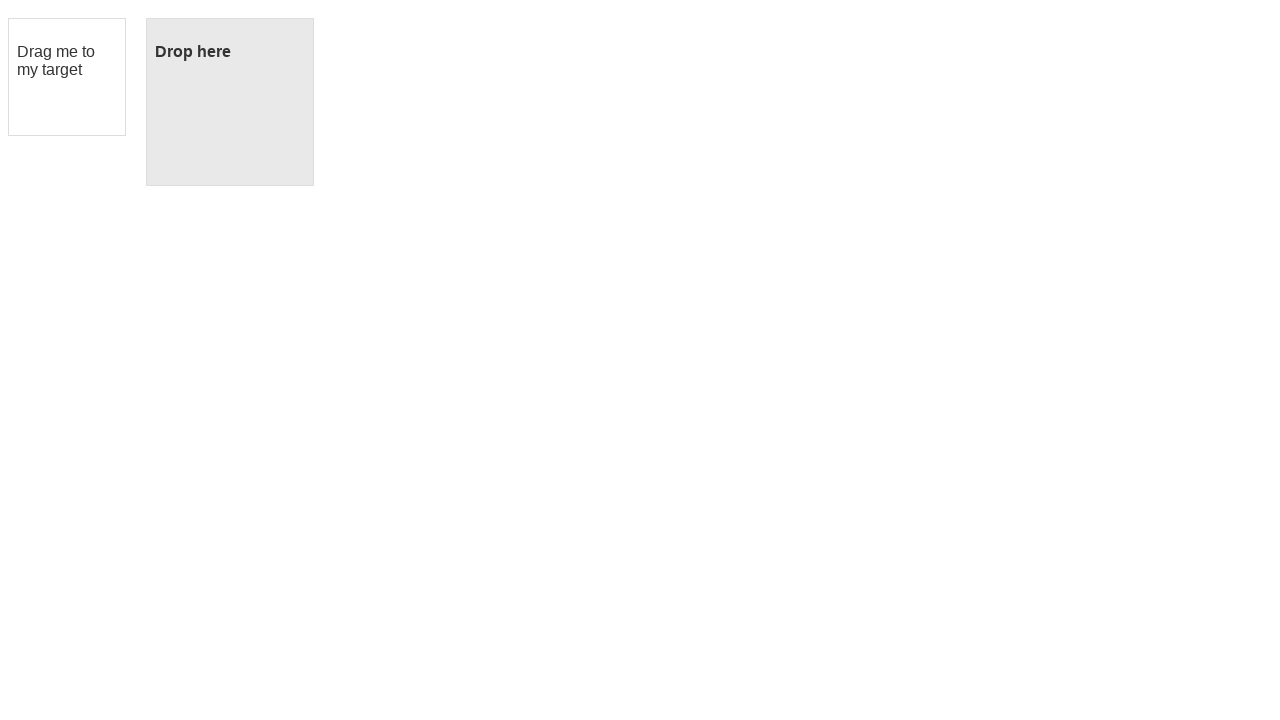

Navigated to jQuery UI droppable demo page
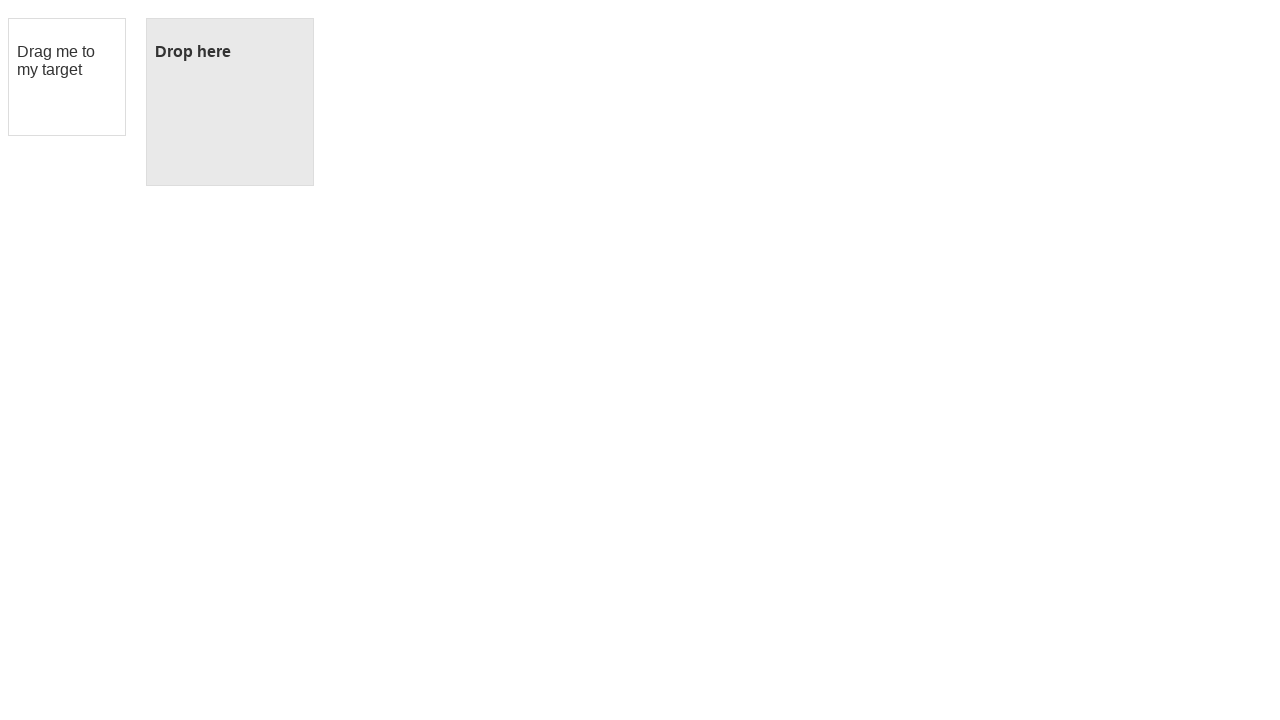

Located draggable source element
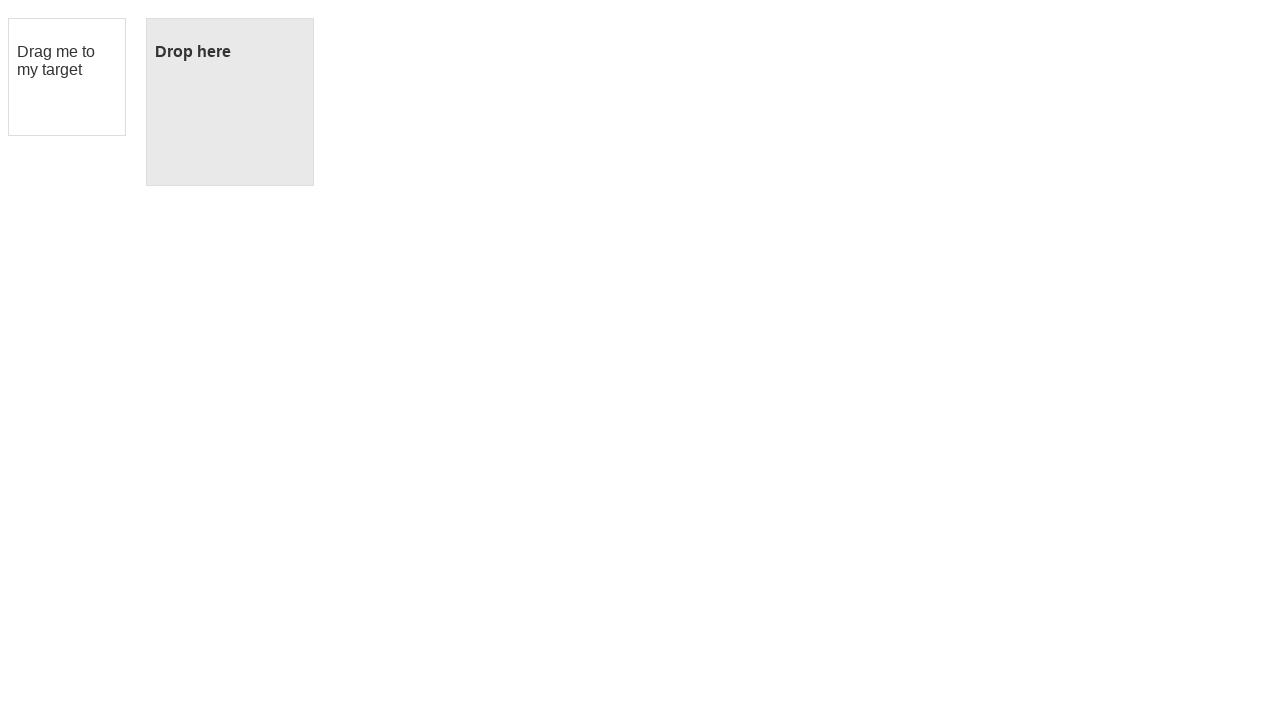

Located droppable target element
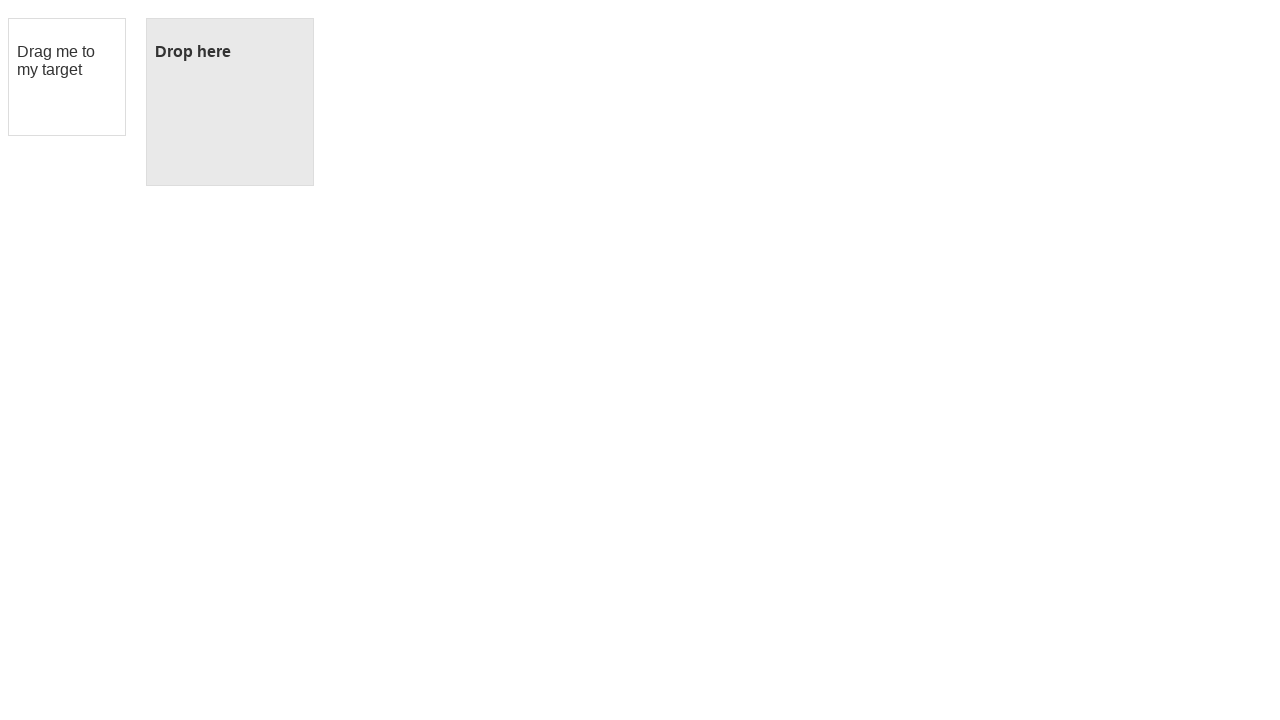

Dragged source element and dropped it onto target element at (230, 102)
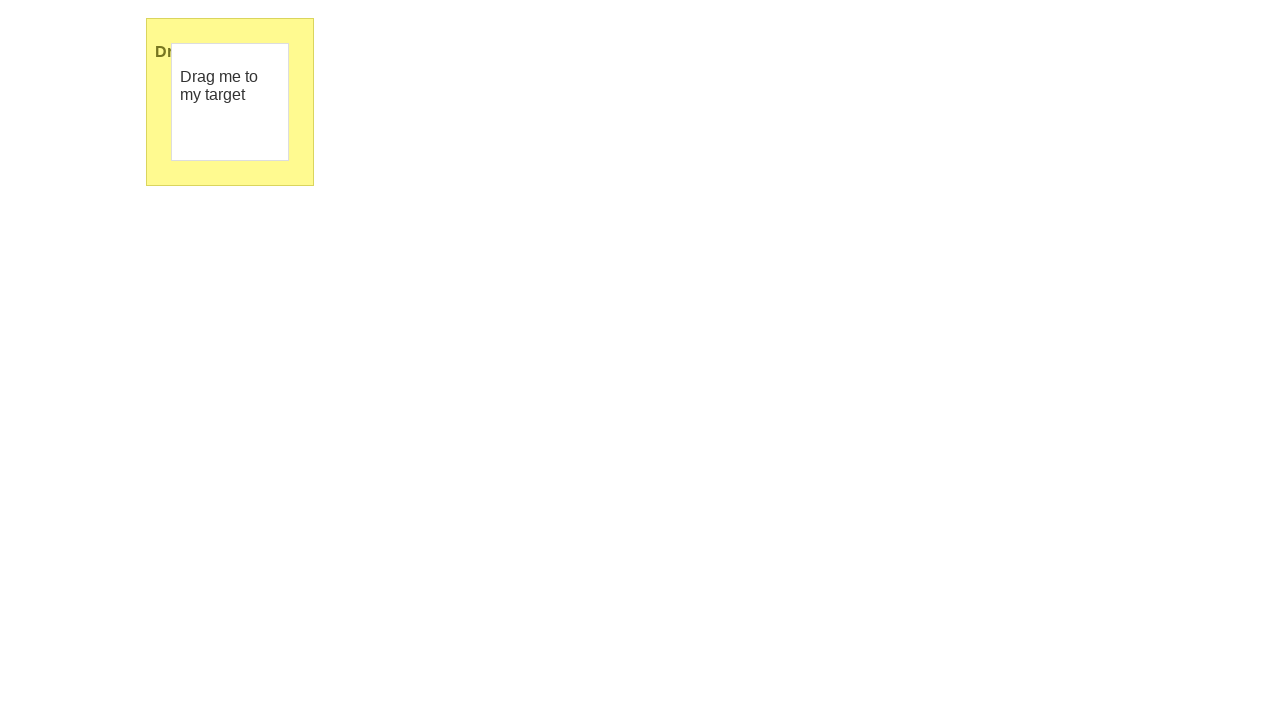

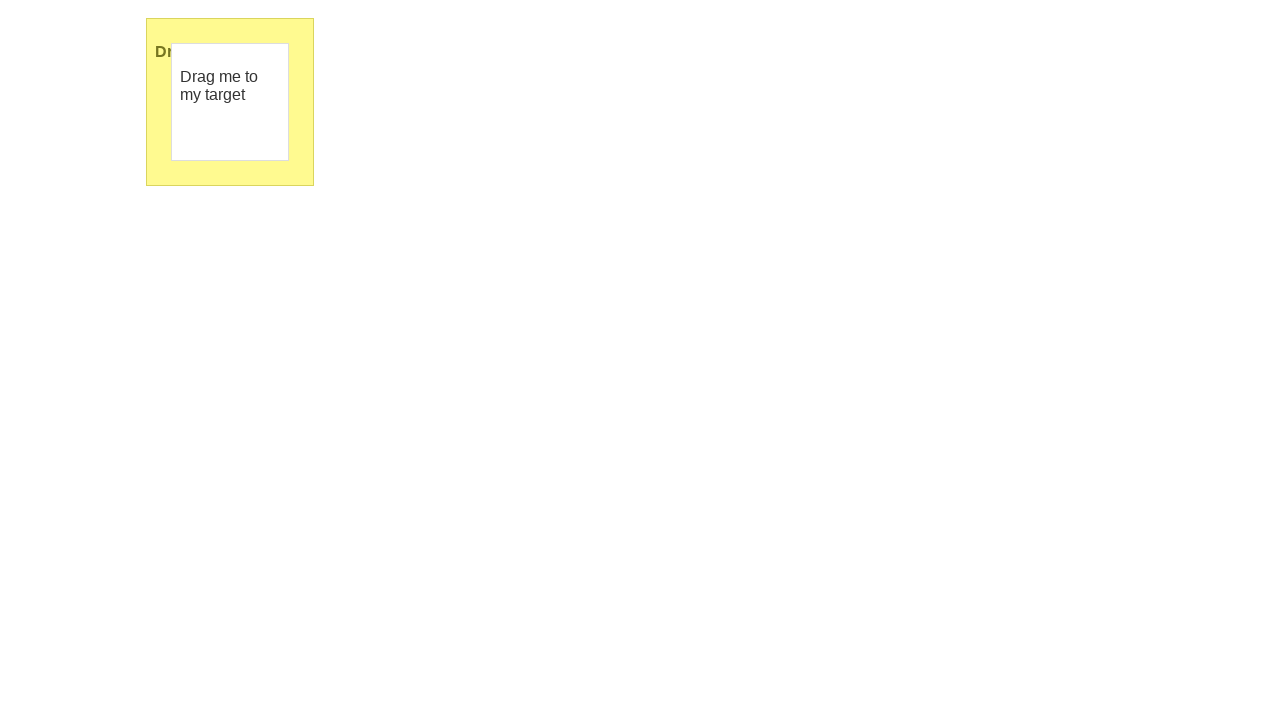